Adds four todo items to the TodoMVC application

Starting URL: https://demo.playwright.dev/todomvc/#/active

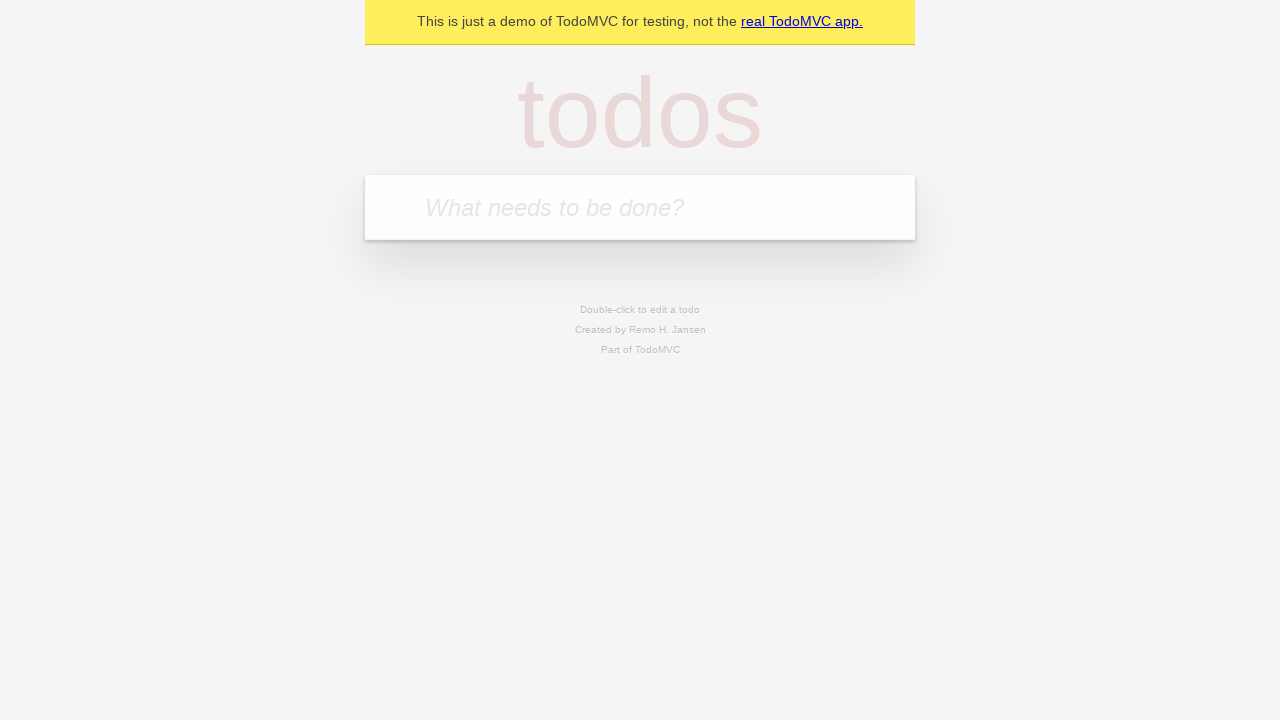

Waited for todo input field to load
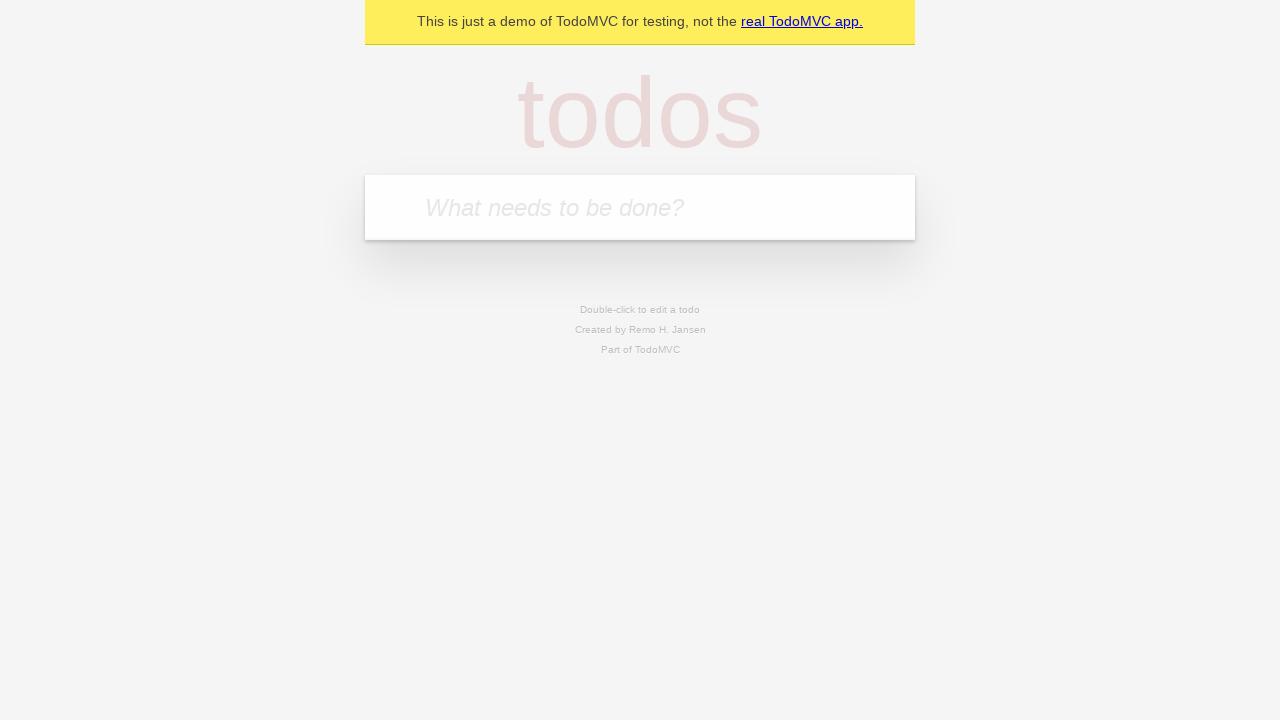

Filled todo input with 'Task 1' on .new-todo
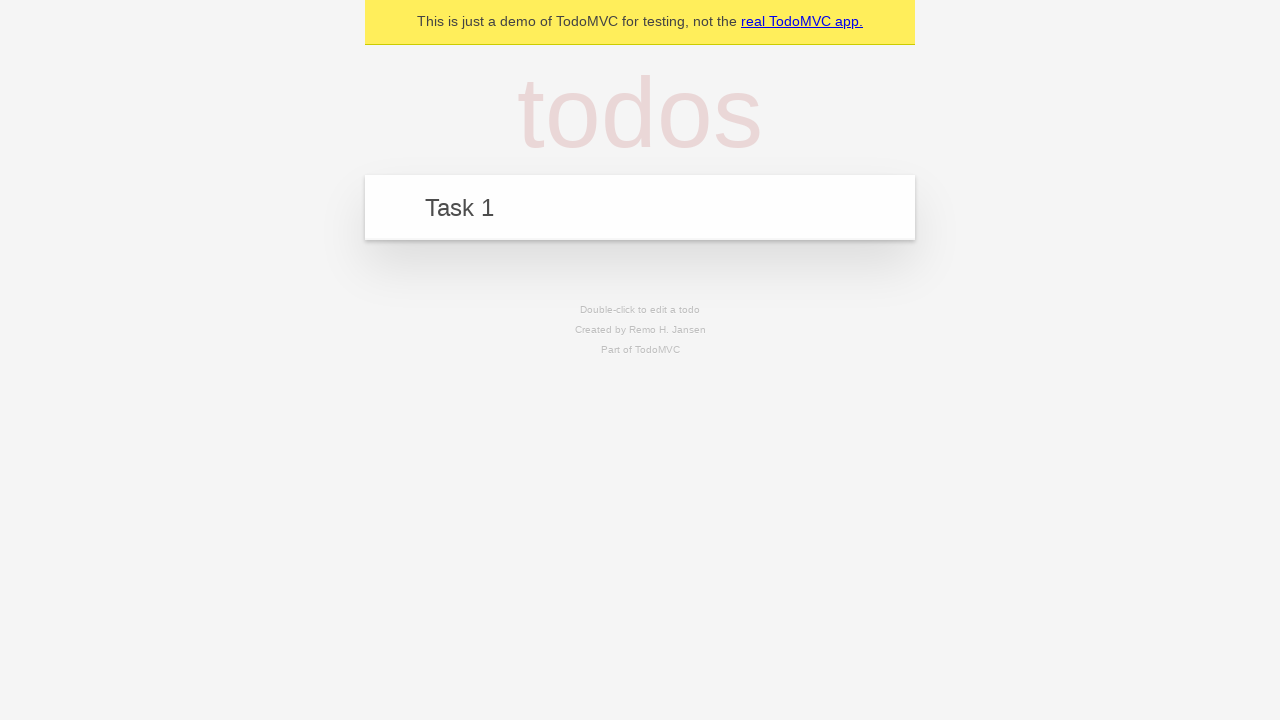

Pressed Enter to add 'Task 1' to the list on .new-todo
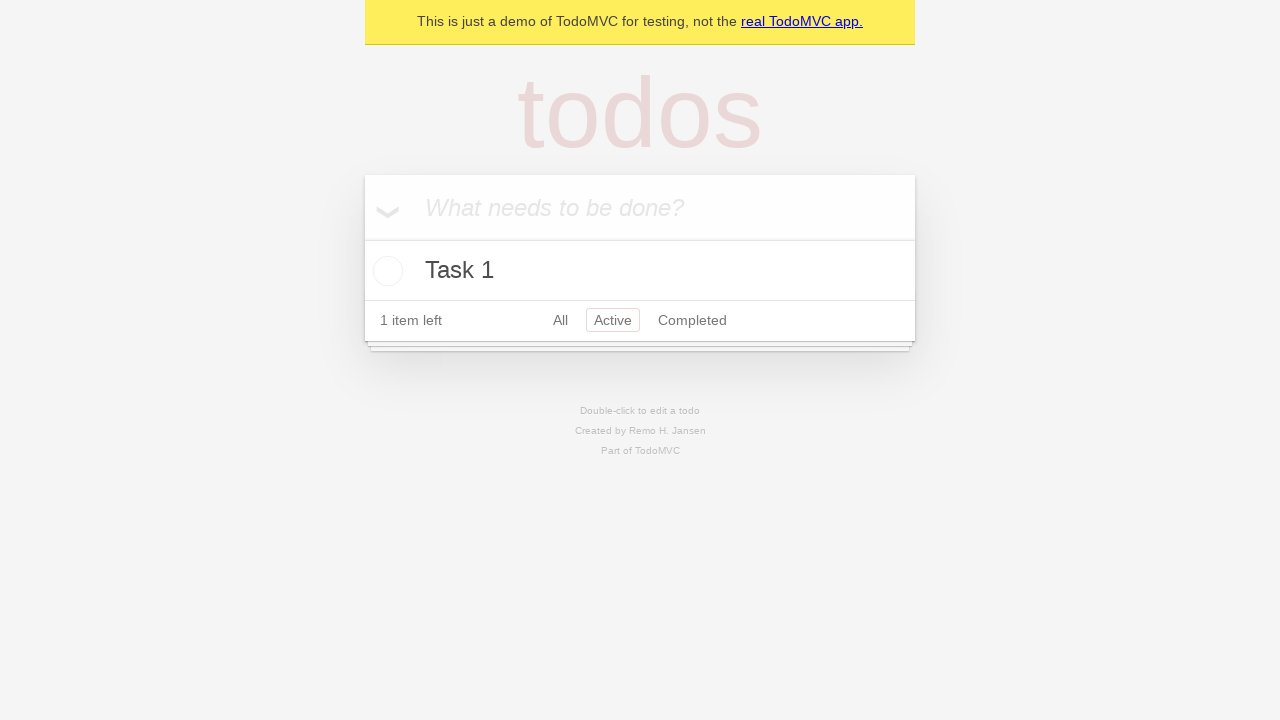

Filled todo input with 'Task 2' on .new-todo
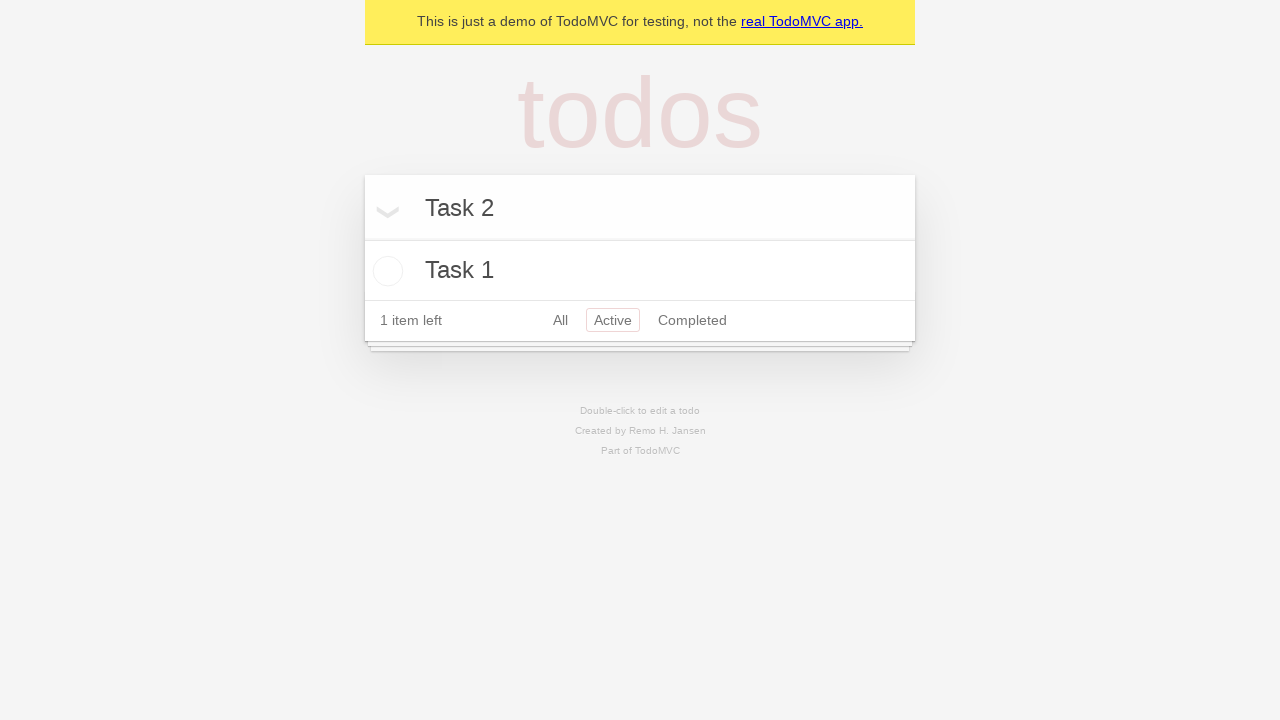

Pressed Enter to add 'Task 2' to the list on .new-todo
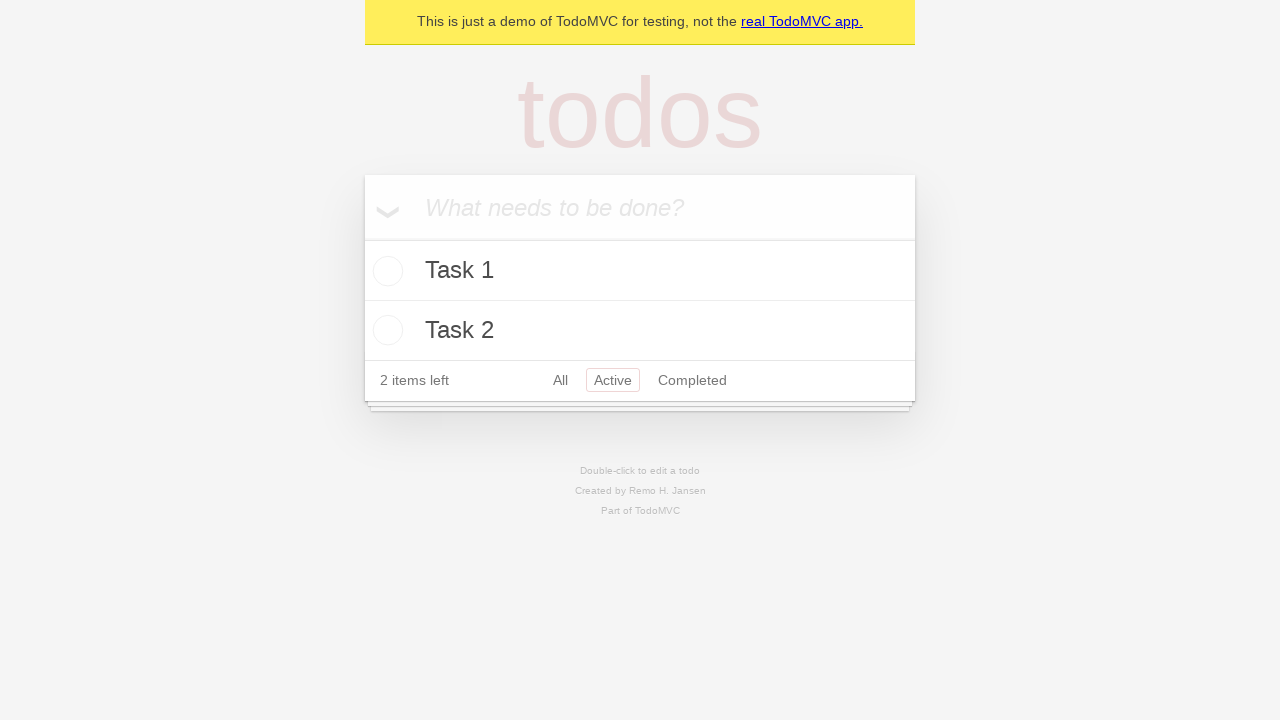

Filled todo input with 'Task 3' on .new-todo
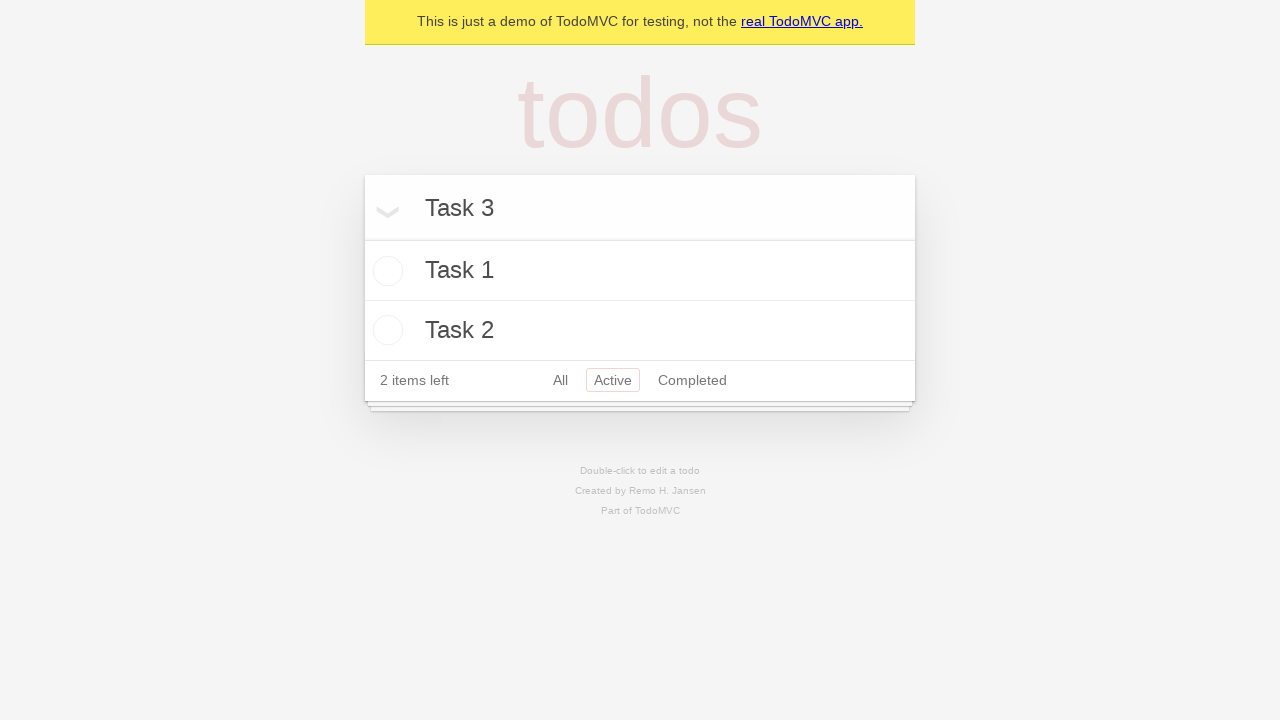

Pressed Enter to add 'Task 3' to the list on .new-todo
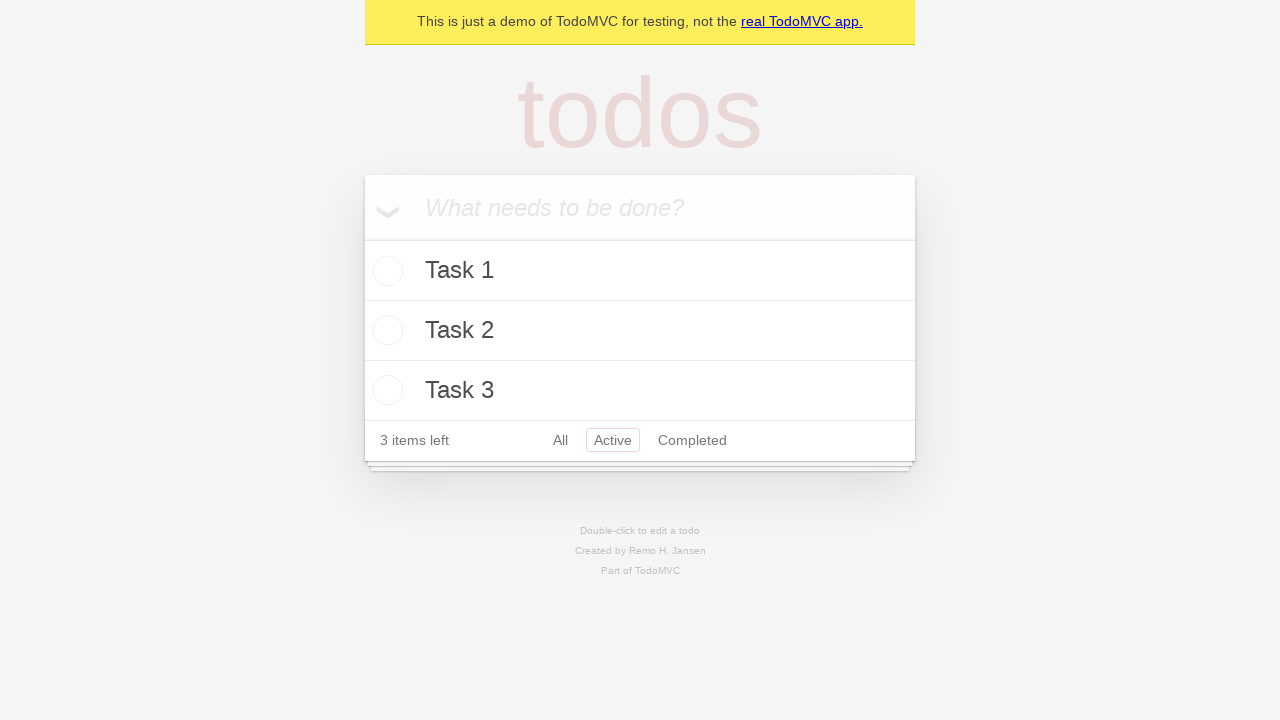

Filled todo input with 'Task 4' on .new-todo
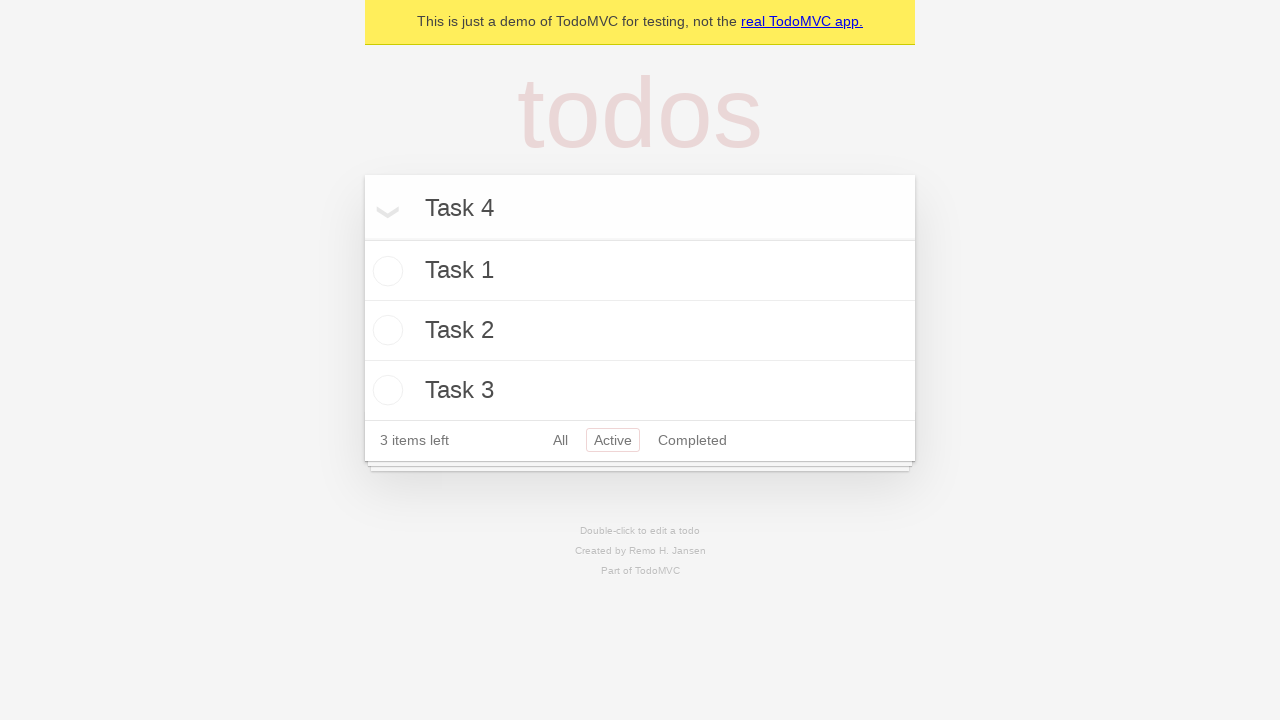

Pressed Enter to add 'Task 4' to the list on .new-todo
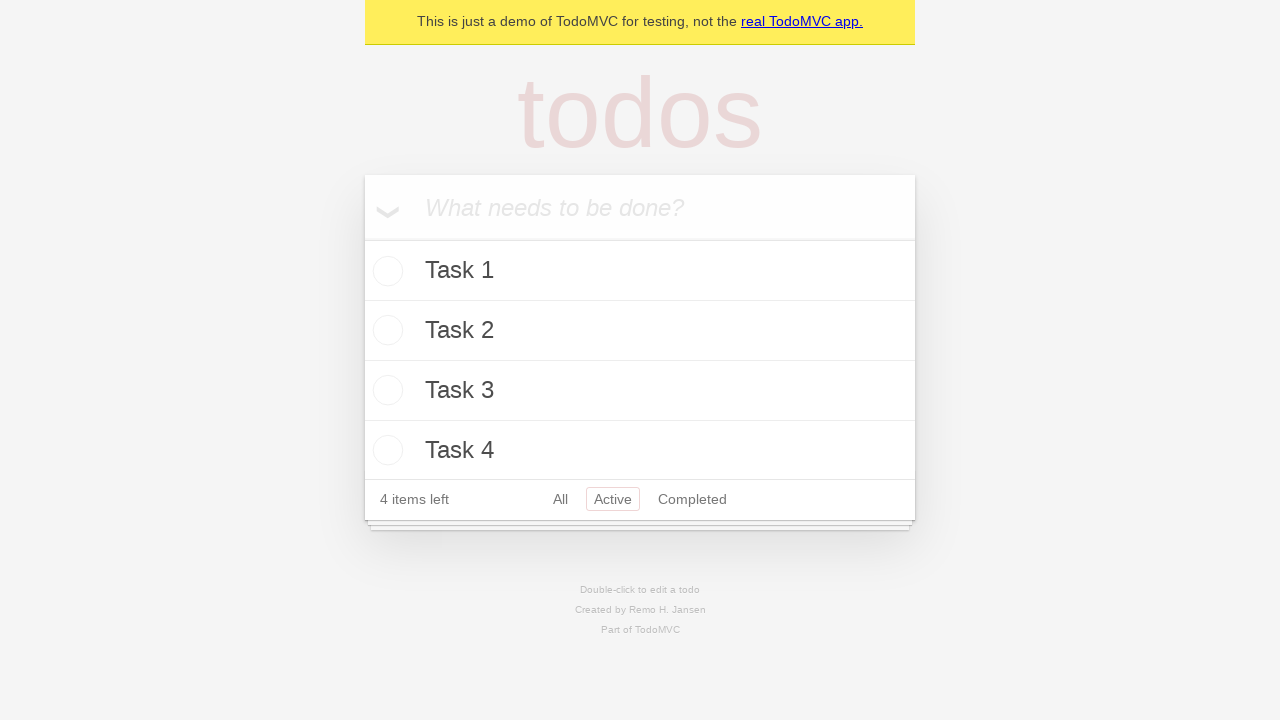

Verified that all four todo items have been added to the list
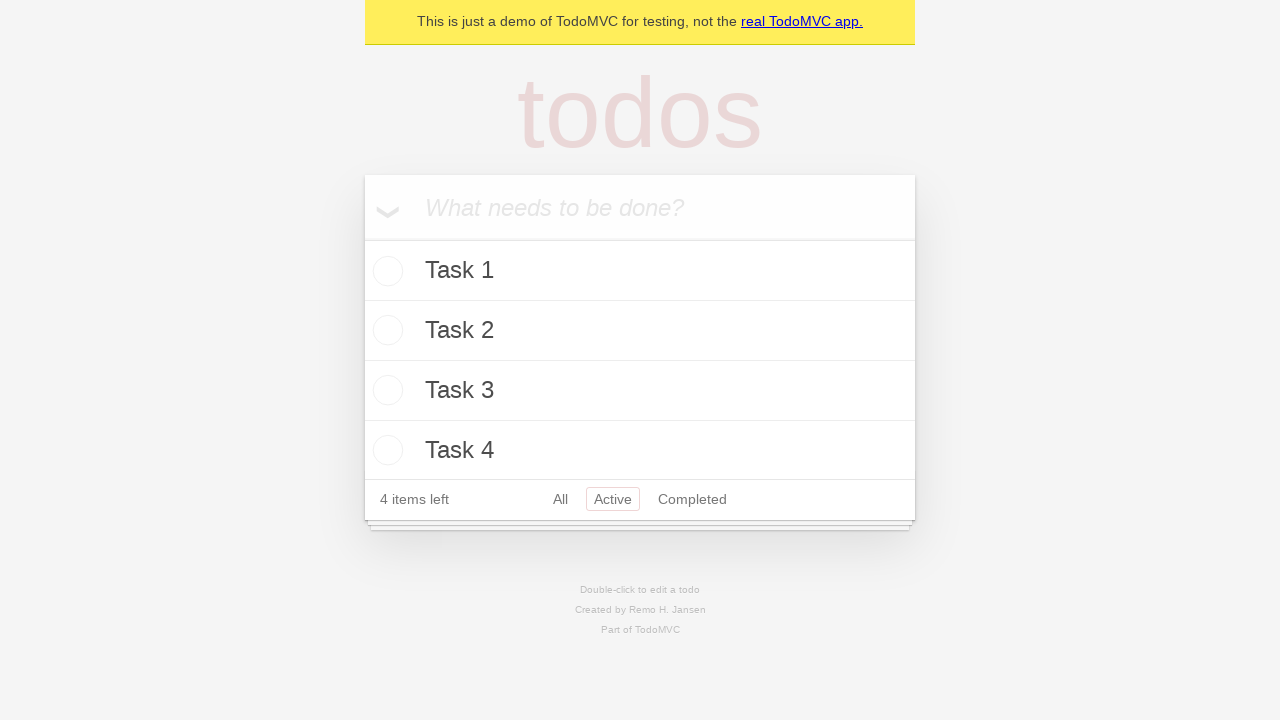

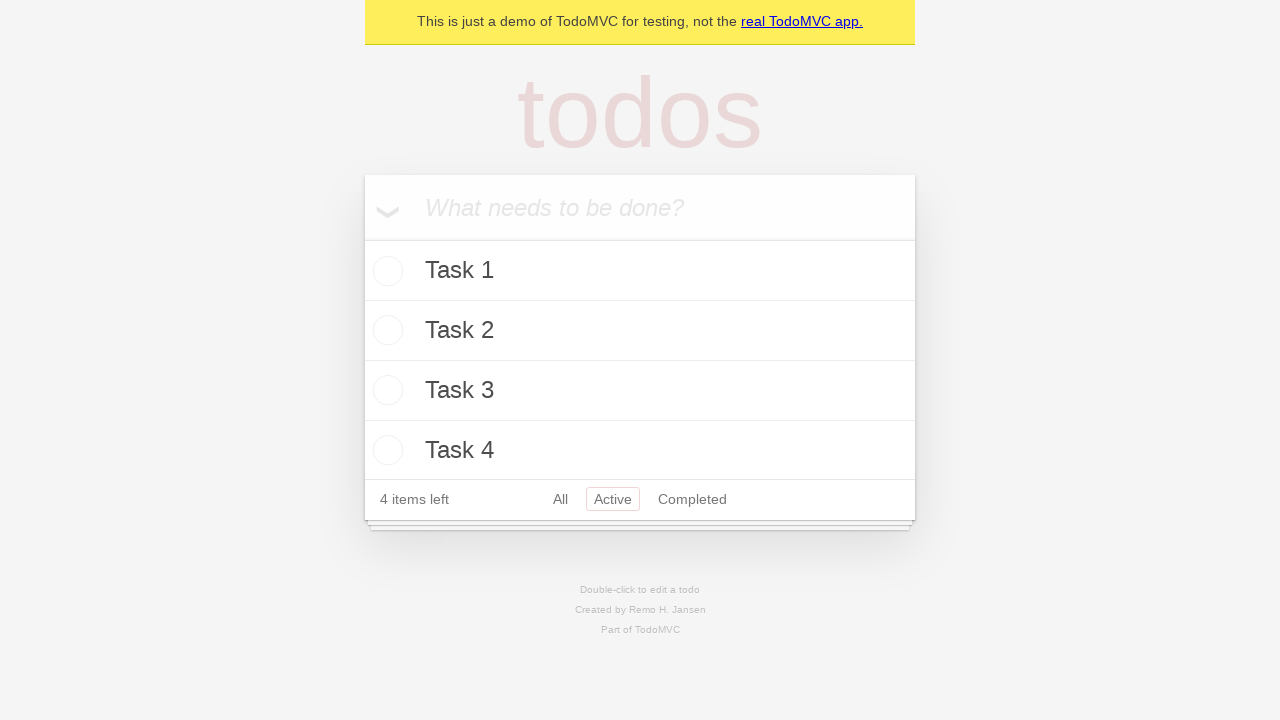